Tests unmarking todo items as complete by unchecking their checkboxes

Starting URL: https://demo.playwright.dev/todomvc

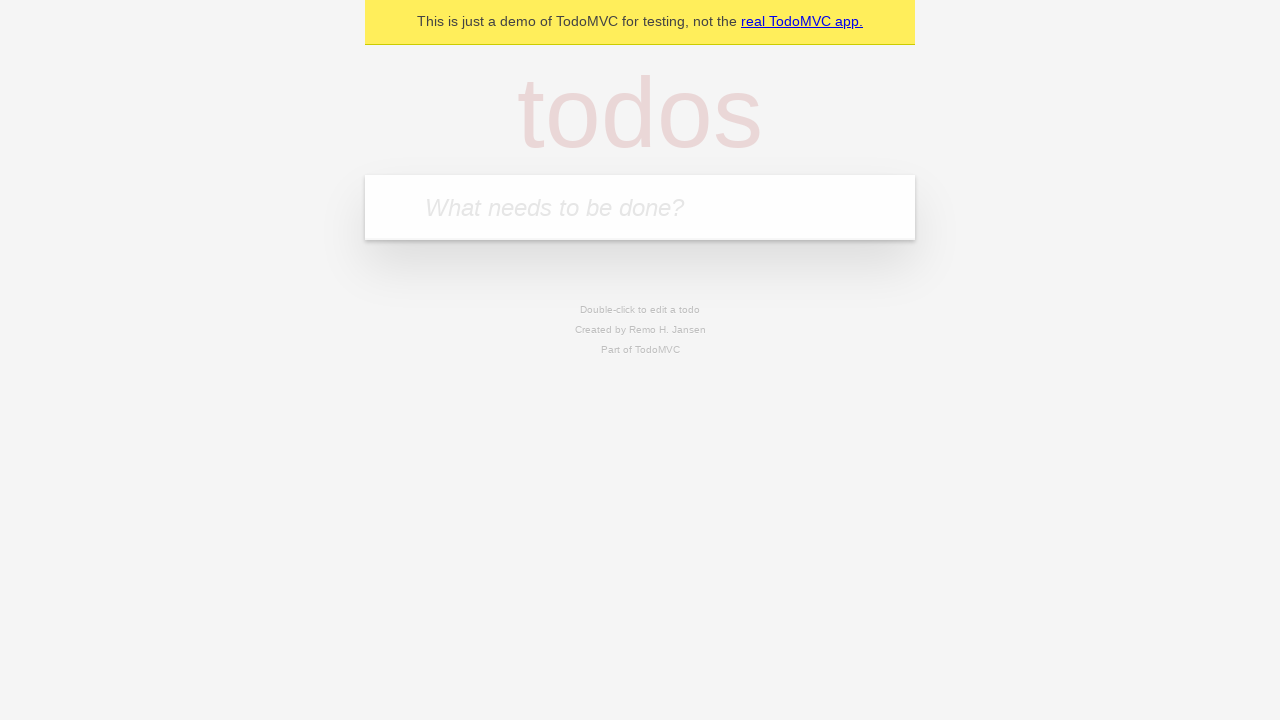

Filled todo input with 'buy some cheese' on internal:attr=[placeholder="What needs to be done?"i]
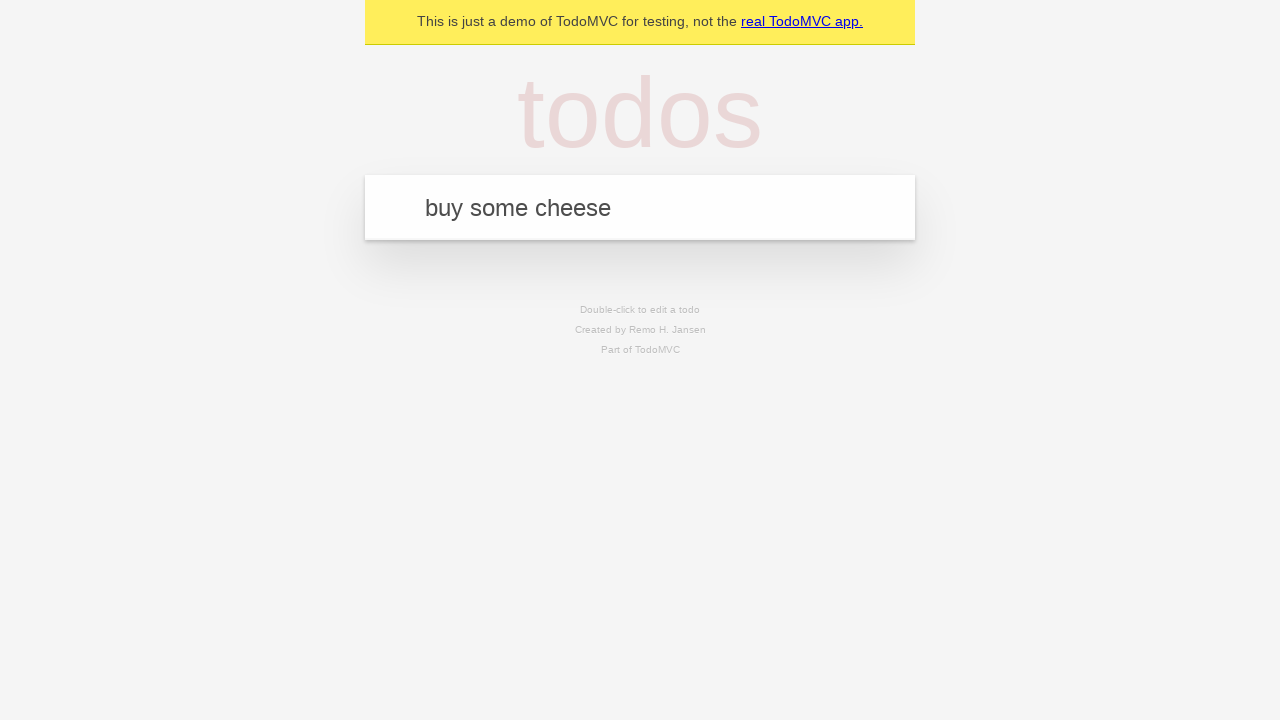

Pressed Enter to create first todo item on internal:attr=[placeholder="What needs to be done?"i]
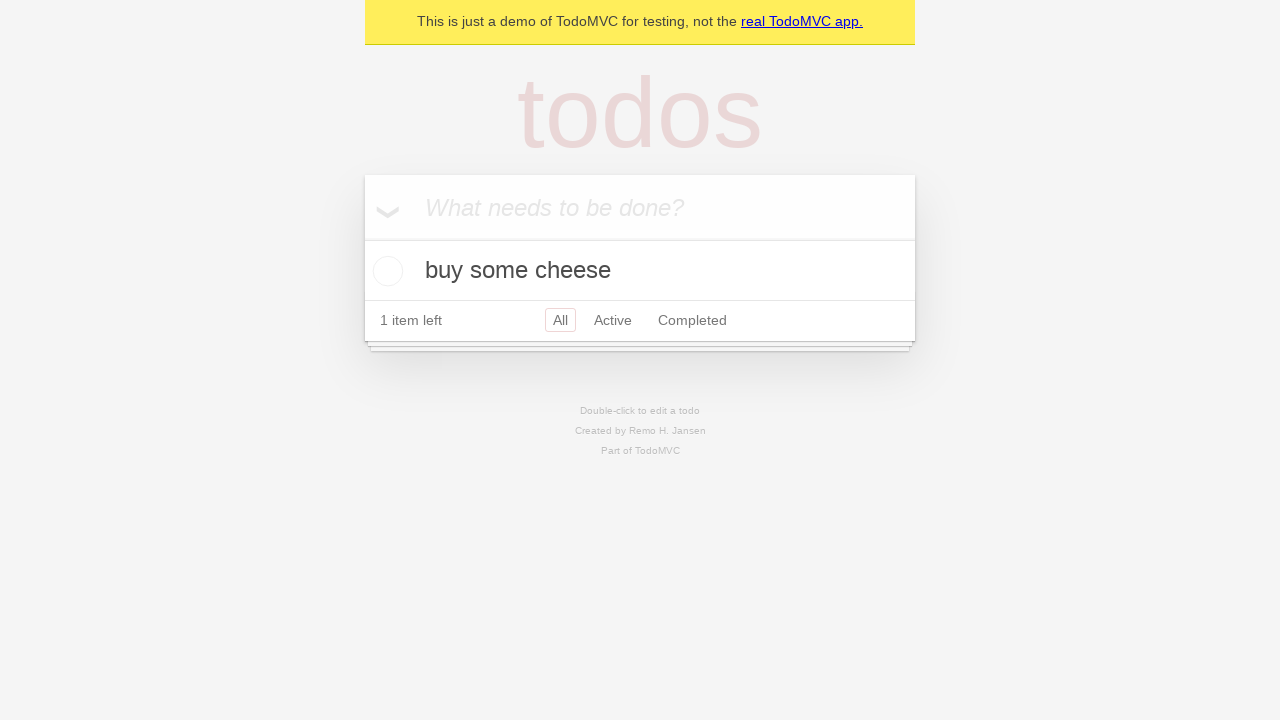

Filled todo input with 'feed the cat' on internal:attr=[placeholder="What needs to be done?"i]
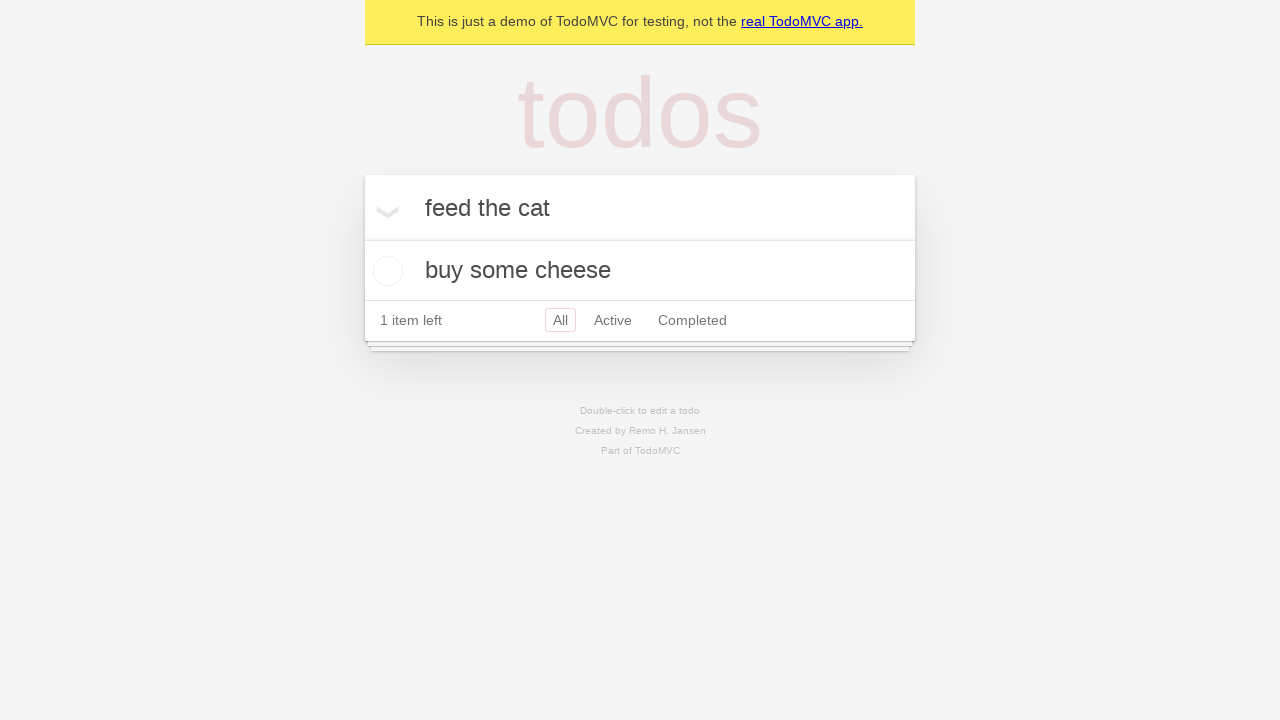

Pressed Enter to create second todo item on internal:attr=[placeholder="What needs to be done?"i]
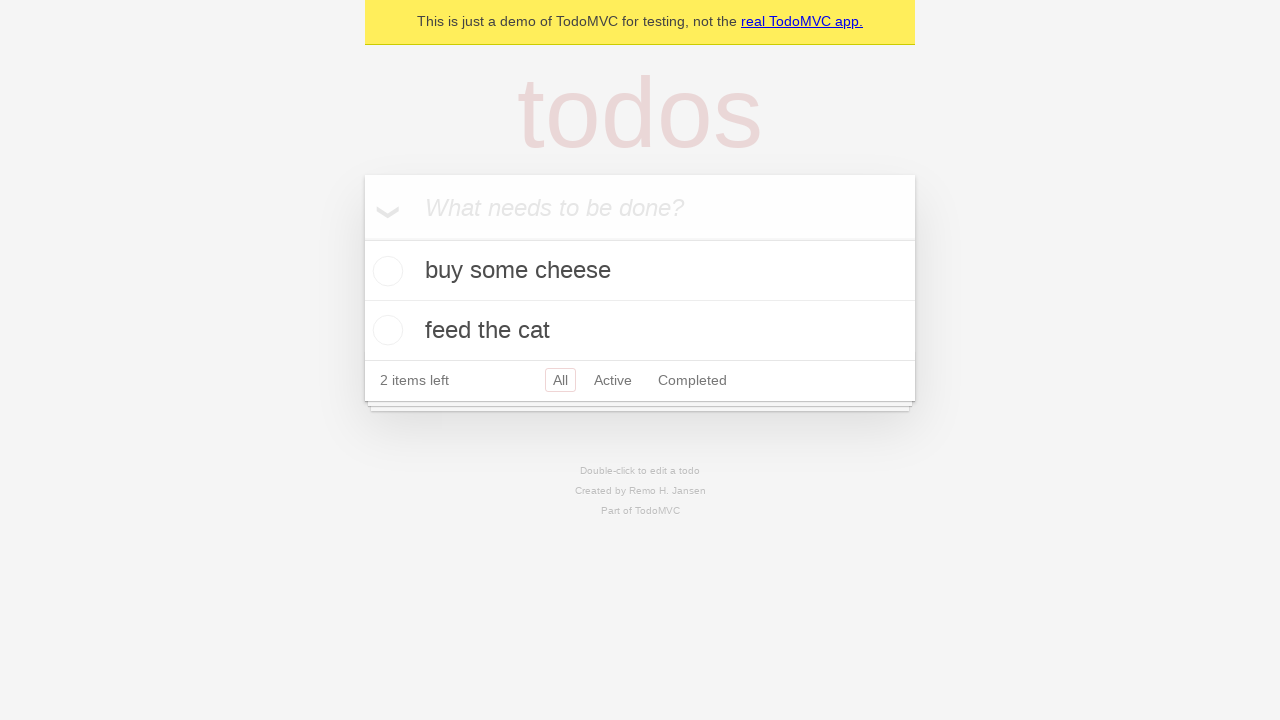

Checked the first todo item checkbox at (385, 271) on [data-testid='todo-item'] >> nth=0 >> internal:role=checkbox
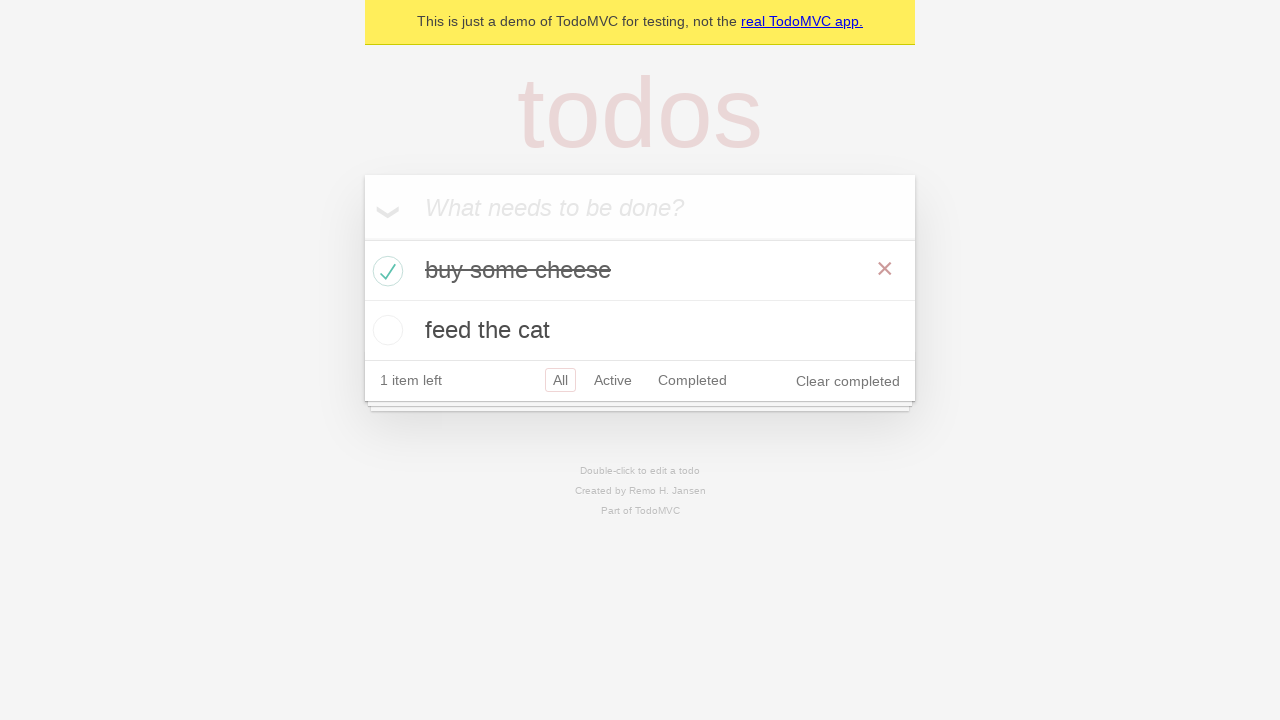

Unchecked the first todo item checkbox to mark it incomplete at (385, 271) on [data-testid='todo-item'] >> nth=0 >> internal:role=checkbox
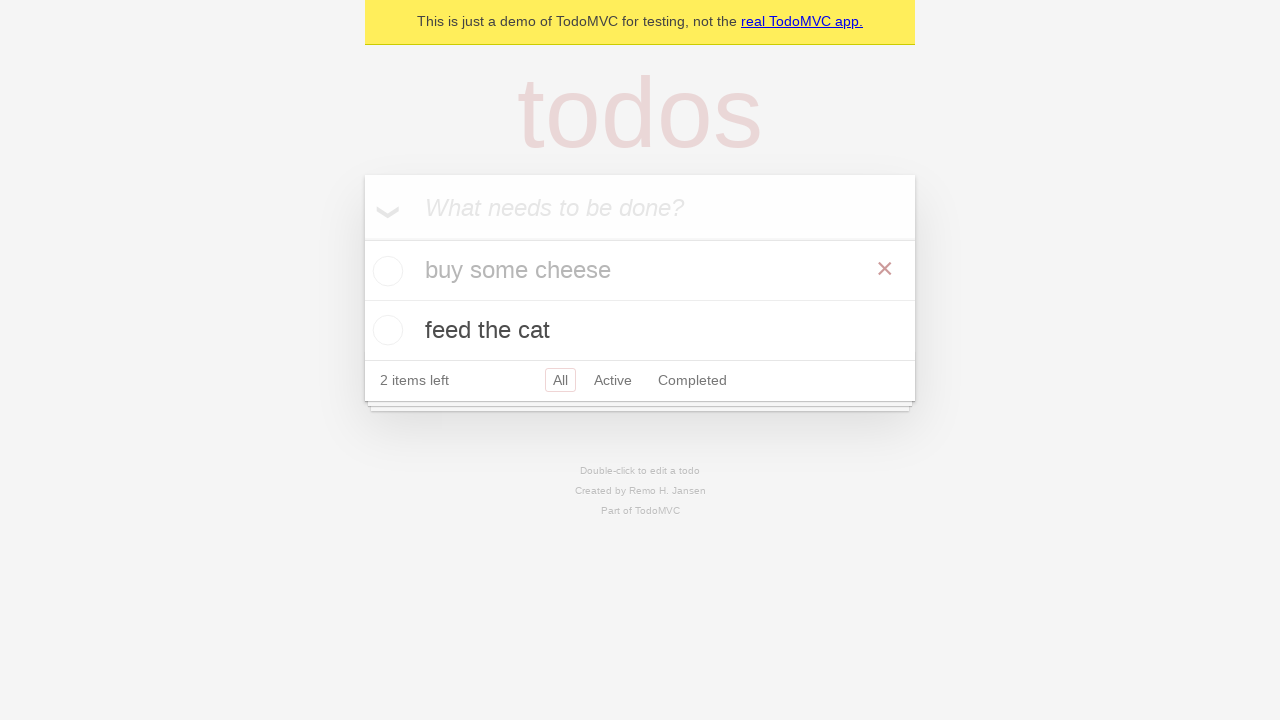

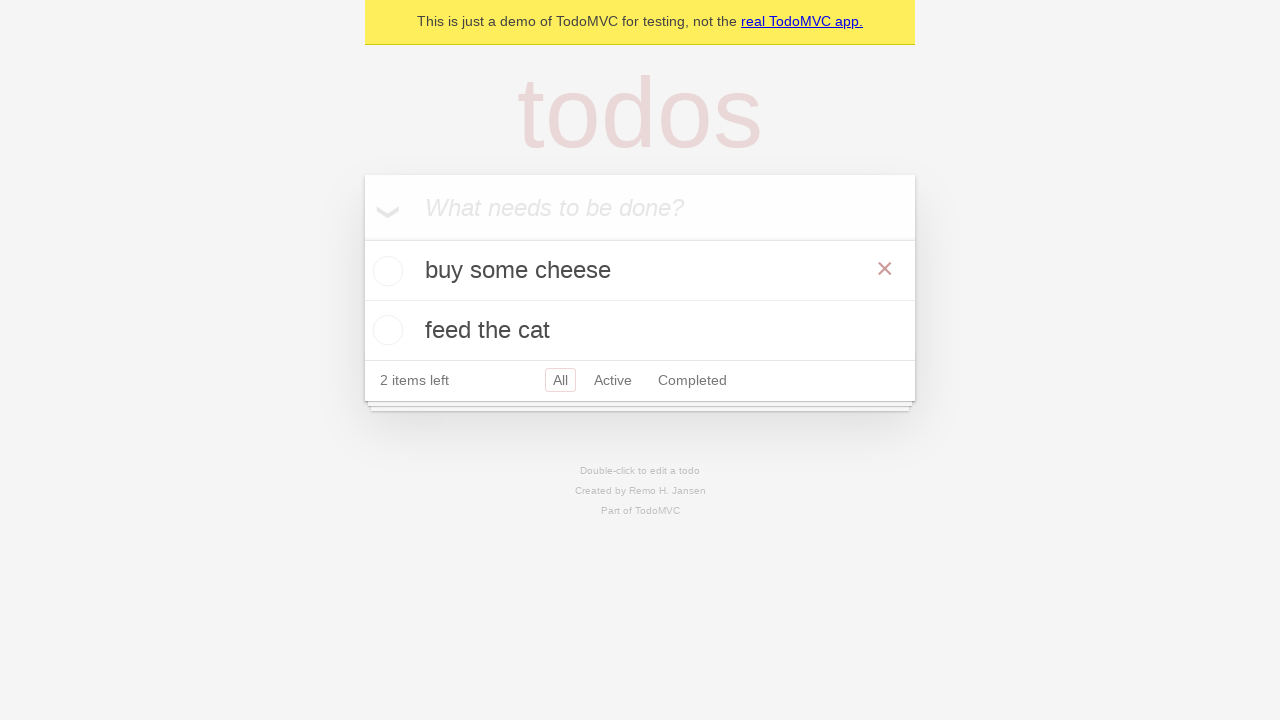